Tests multiple window handling by clicking a link that opens a new window, switching between windows, and verifying content in both windows

Starting URL: https://the-internet.herokuapp.com

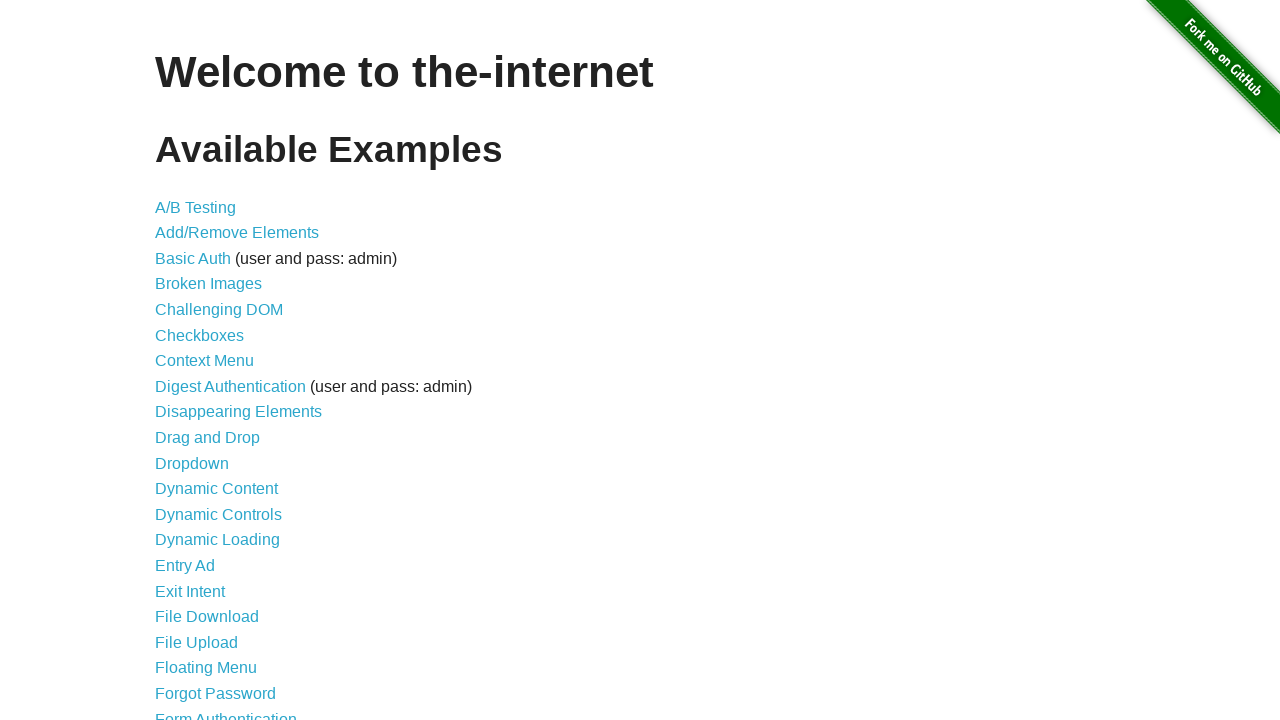

Clicked on 'Multiple Windows' link at (218, 369) on text=Multiple Windows
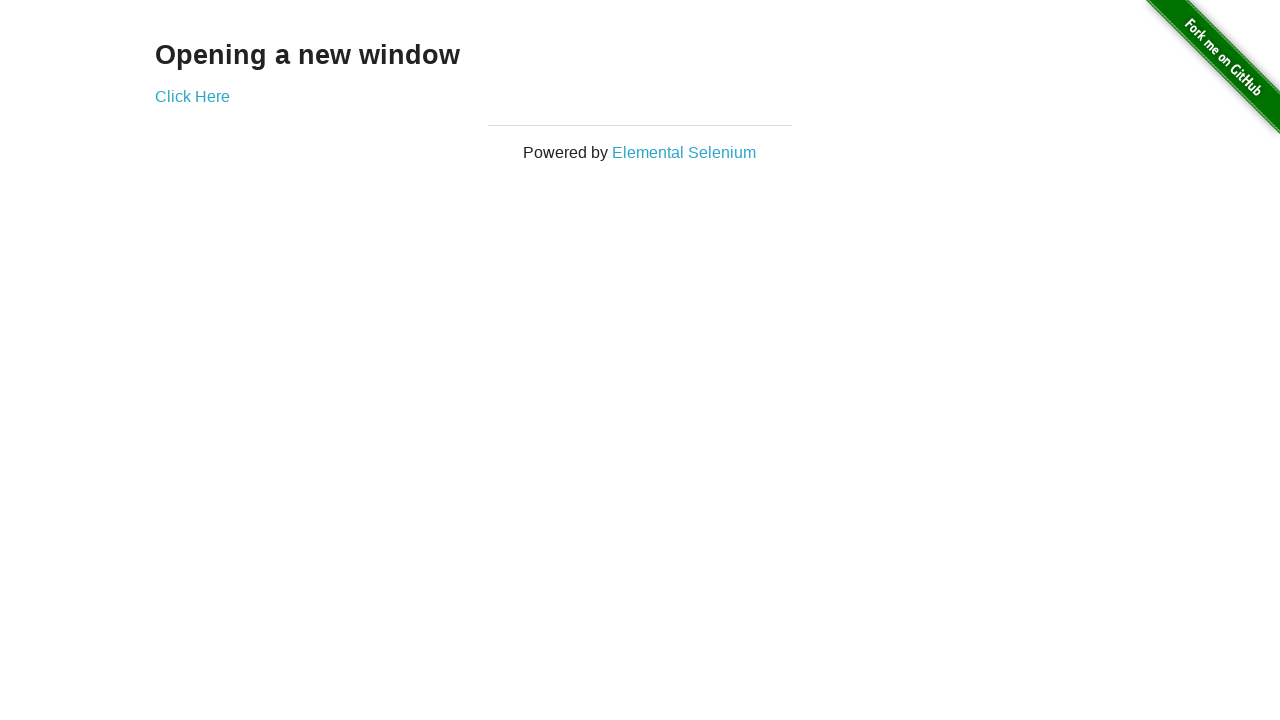

Clicked 'Click Here' link to open new window at (192, 96) on text=Click Here
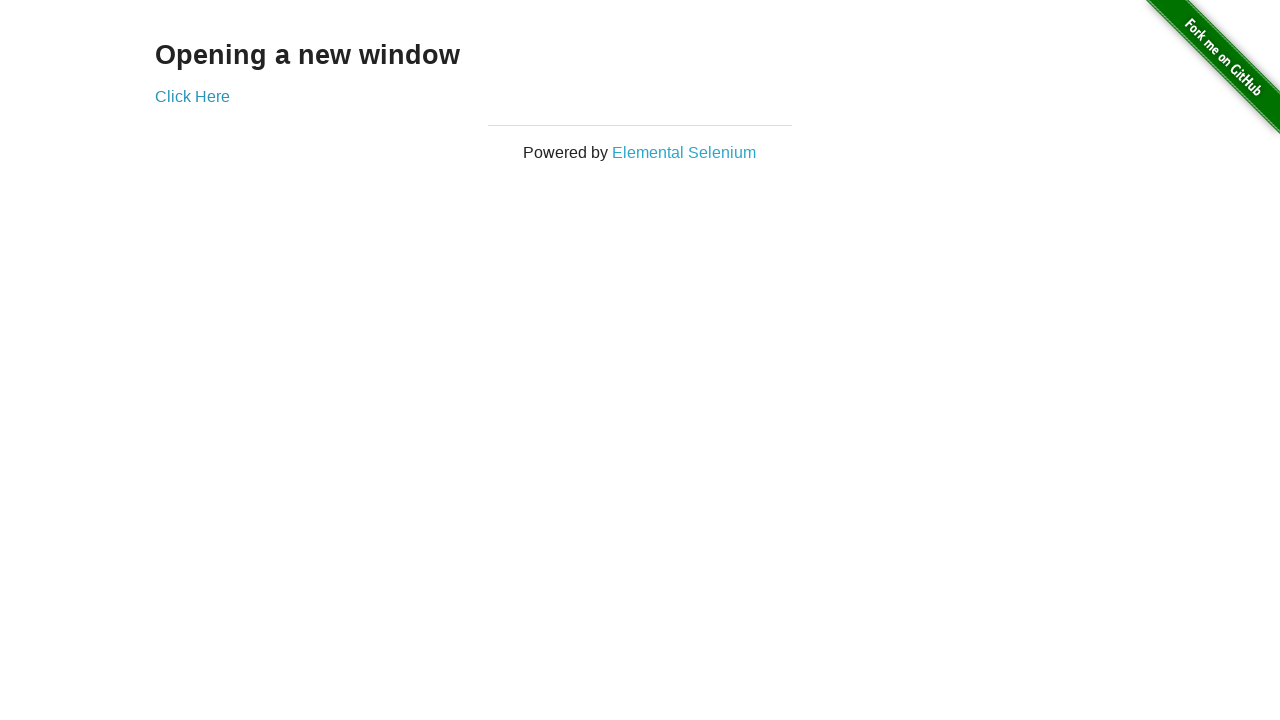

New window popup captured
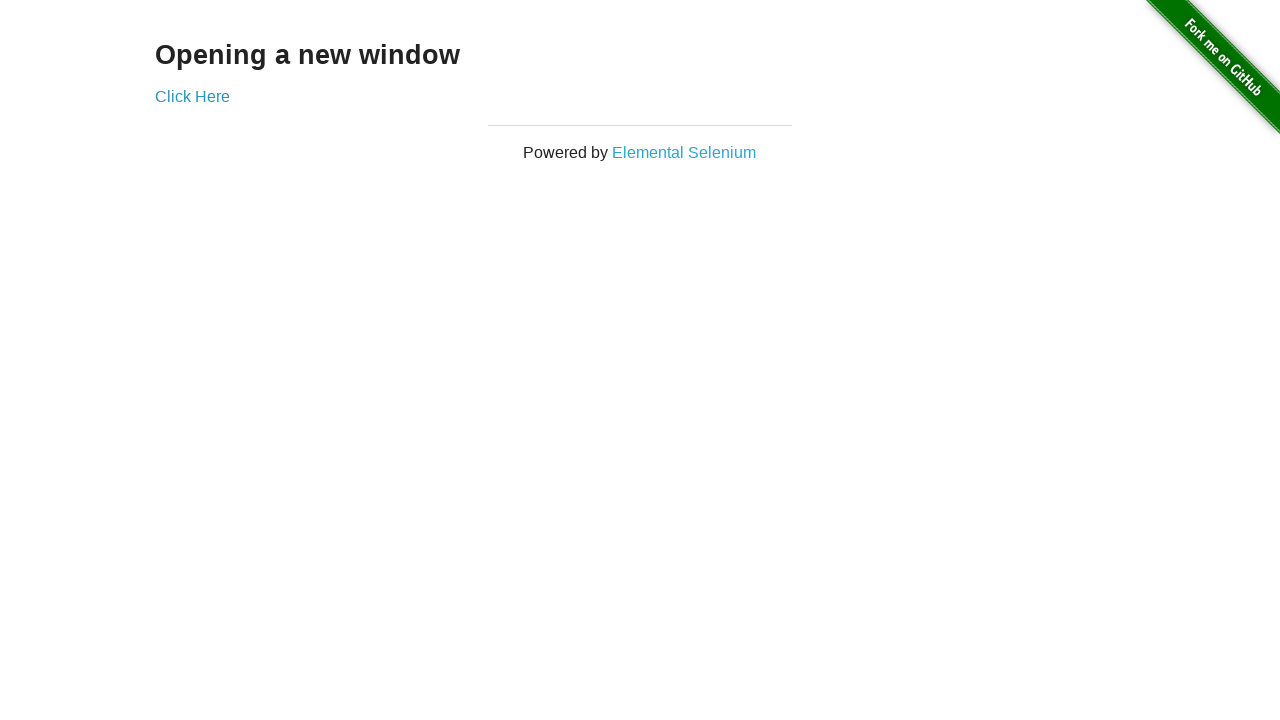

Content loaded in new window
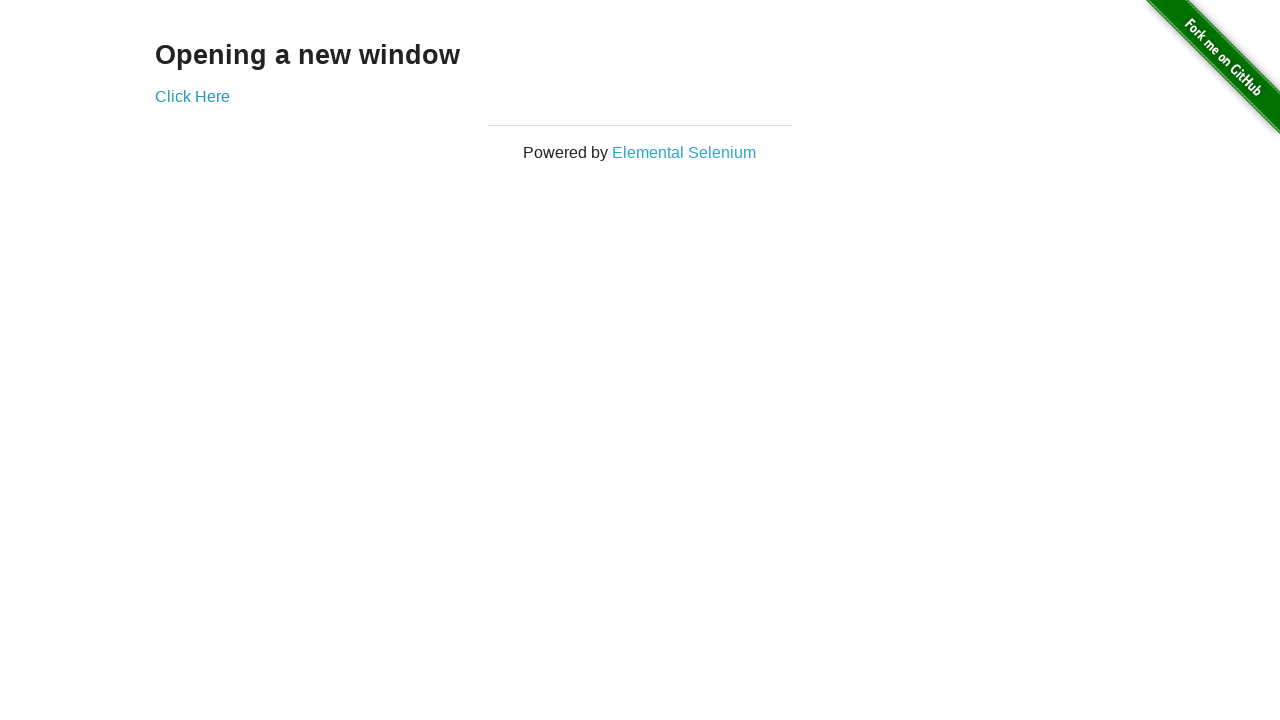

Retrieved text from new window: '
  New Window
'
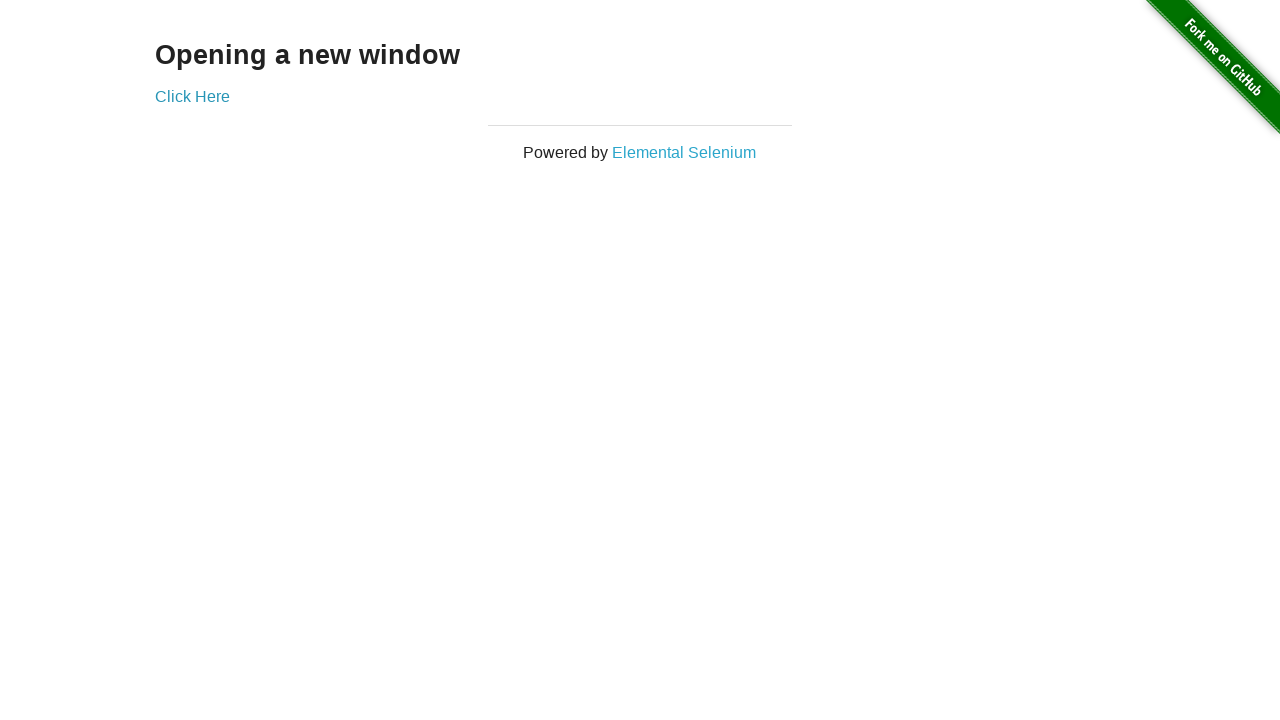

Retrieved text from original window: 'Opening a new window'
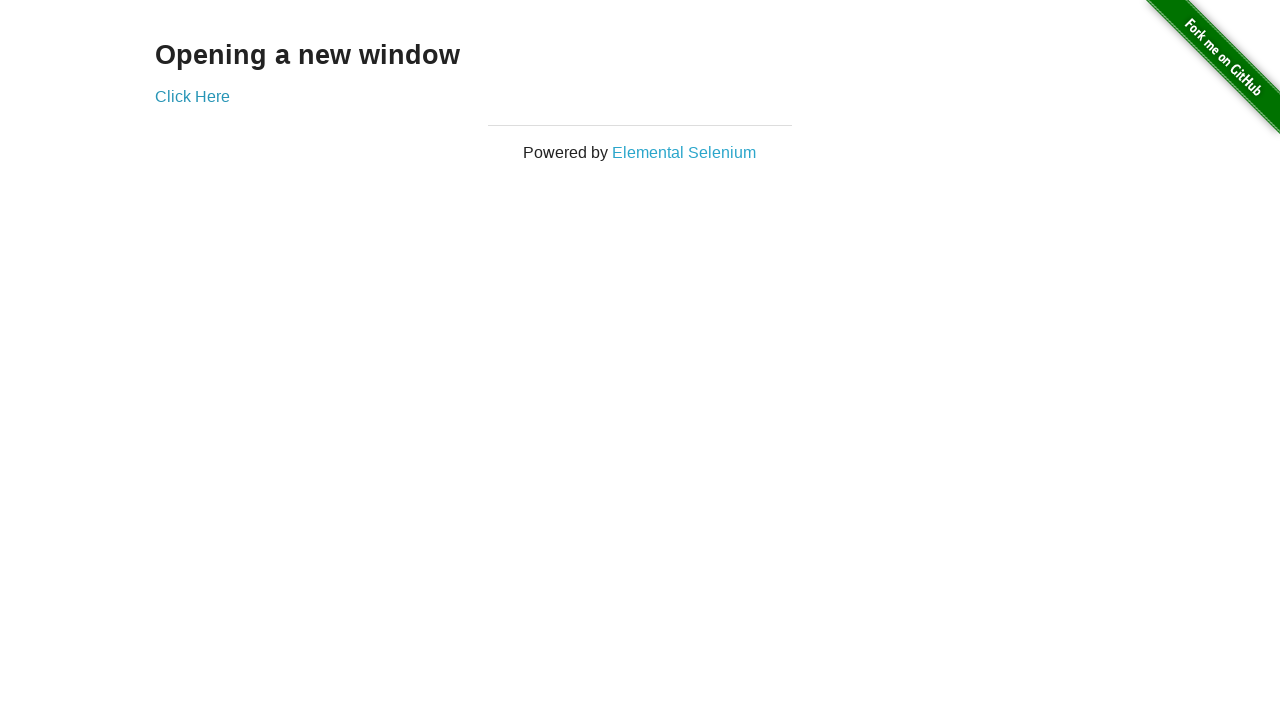

Closed new window
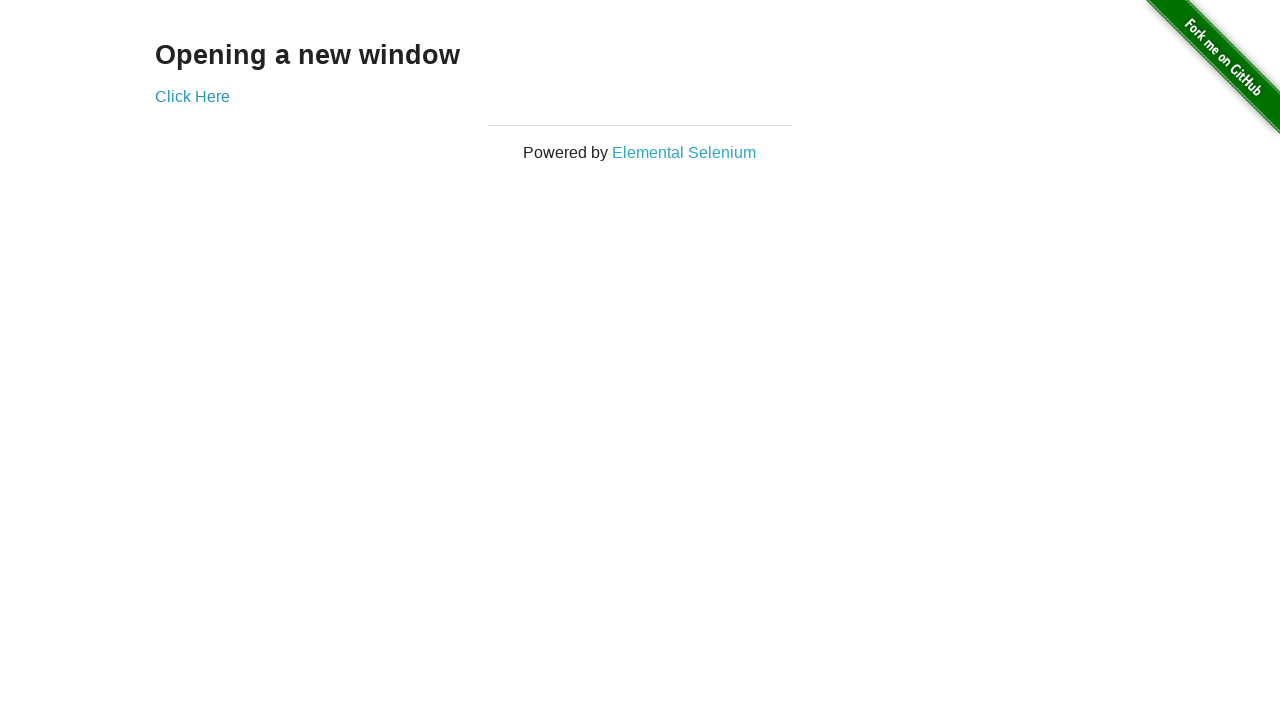

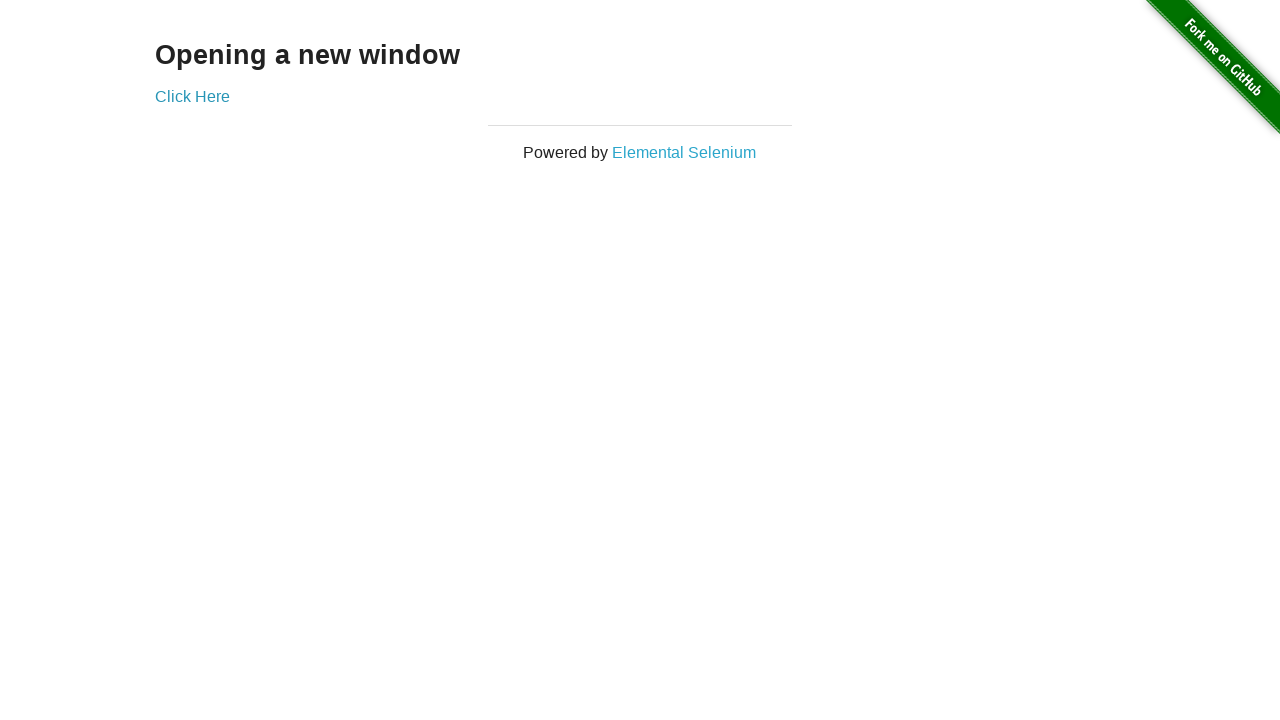